Tests handling of a modal dialog popup by waiting for it to appear and then clicking the close button to dismiss it

Starting URL: https://the-internet.herokuapp.com/entry_ad

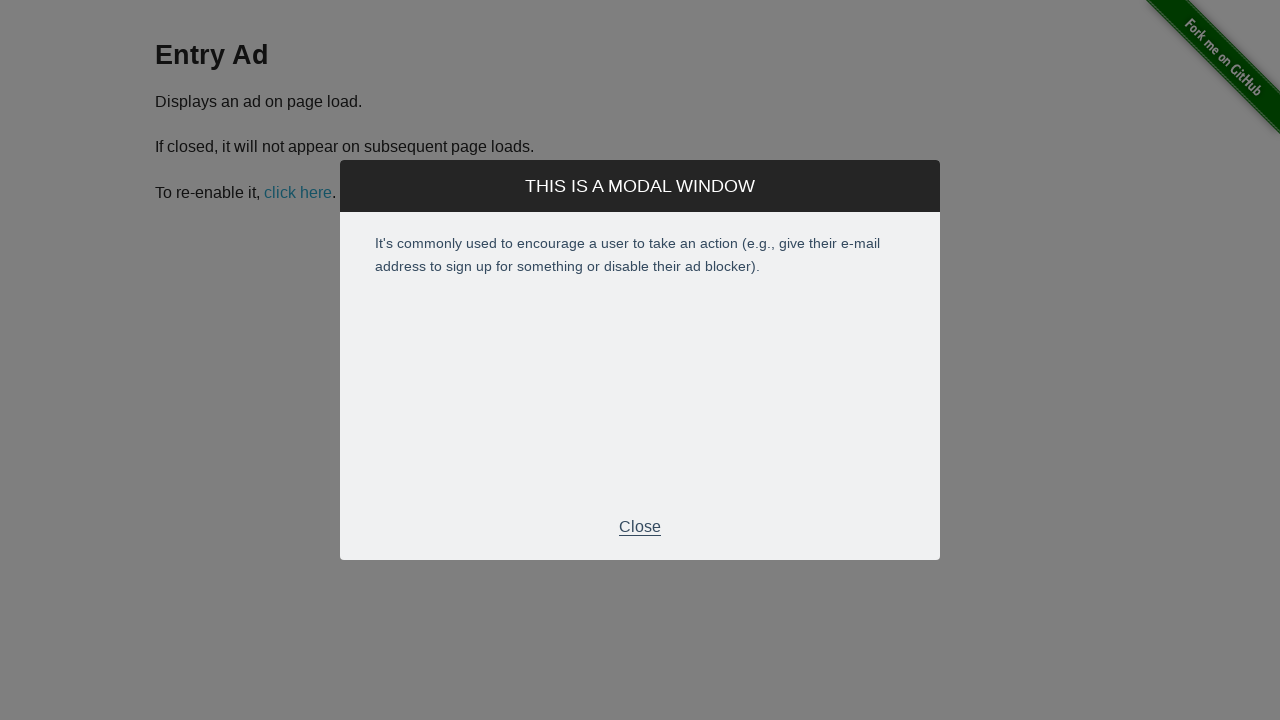

Navigated to entry ad page
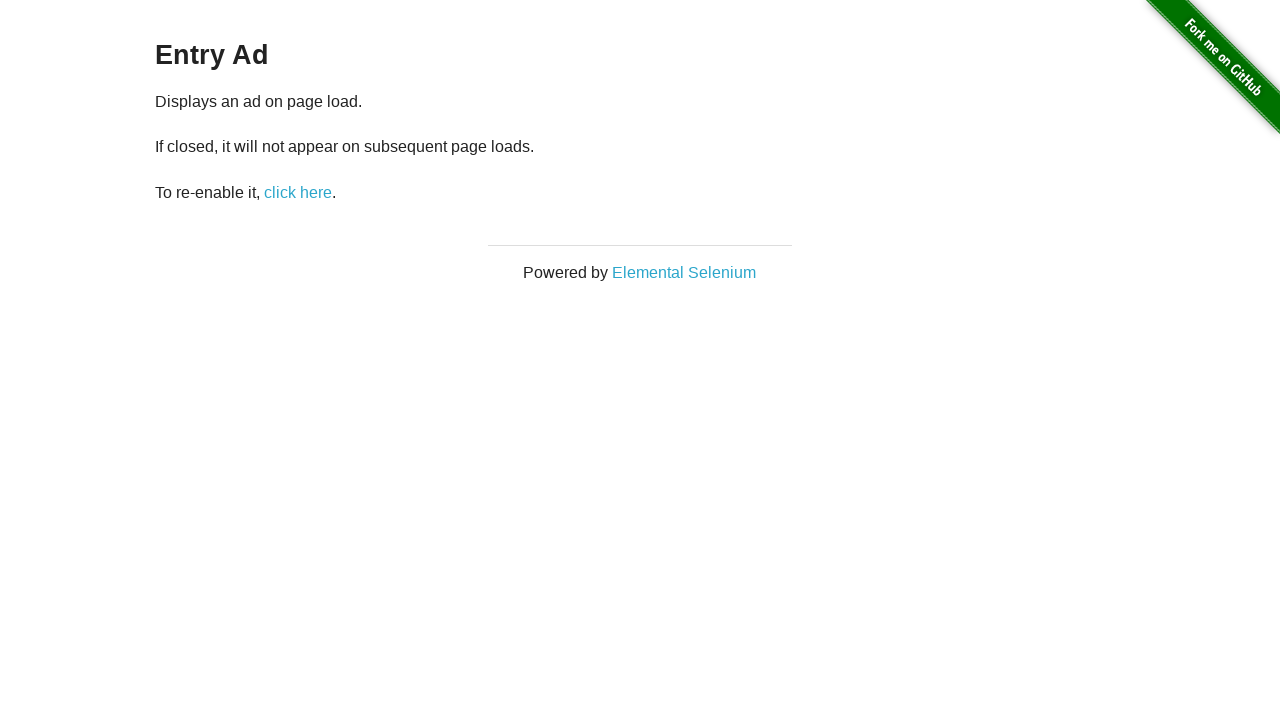

Modal dialog appeared and became visible
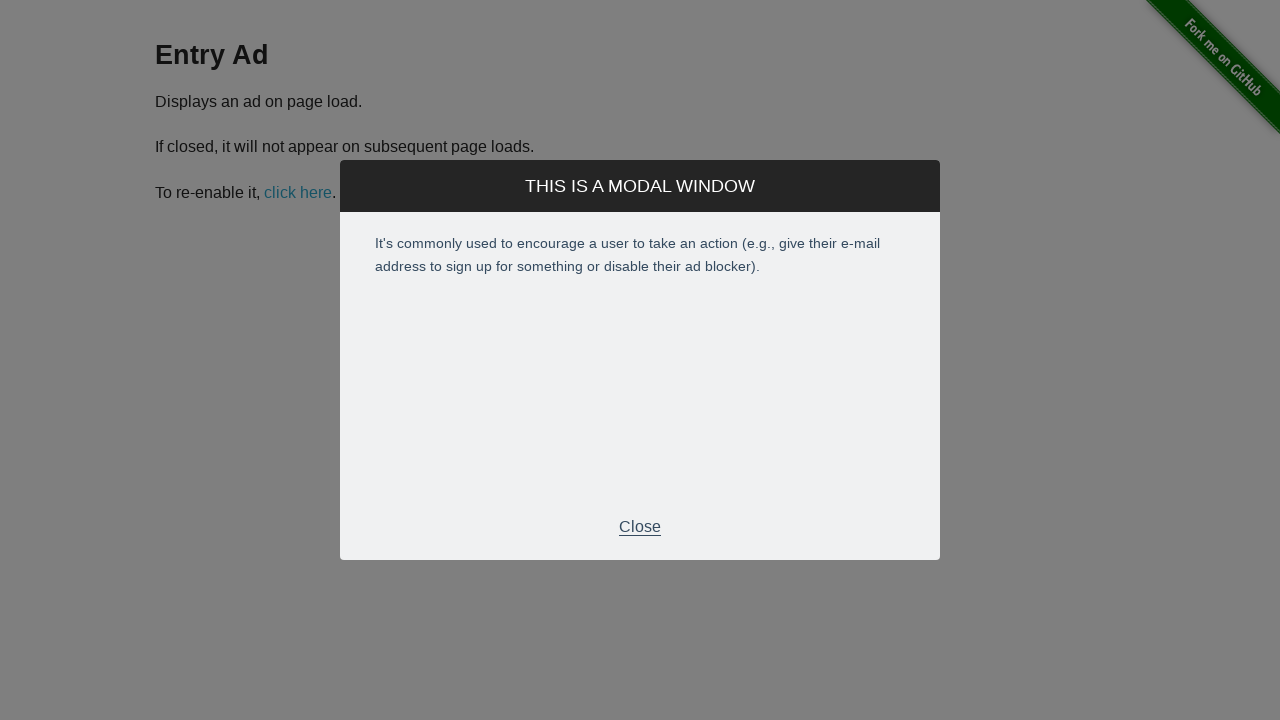

Clicked the close button in modal footer at (640, 527) on xpath=//div[@class='modal-footer']/p
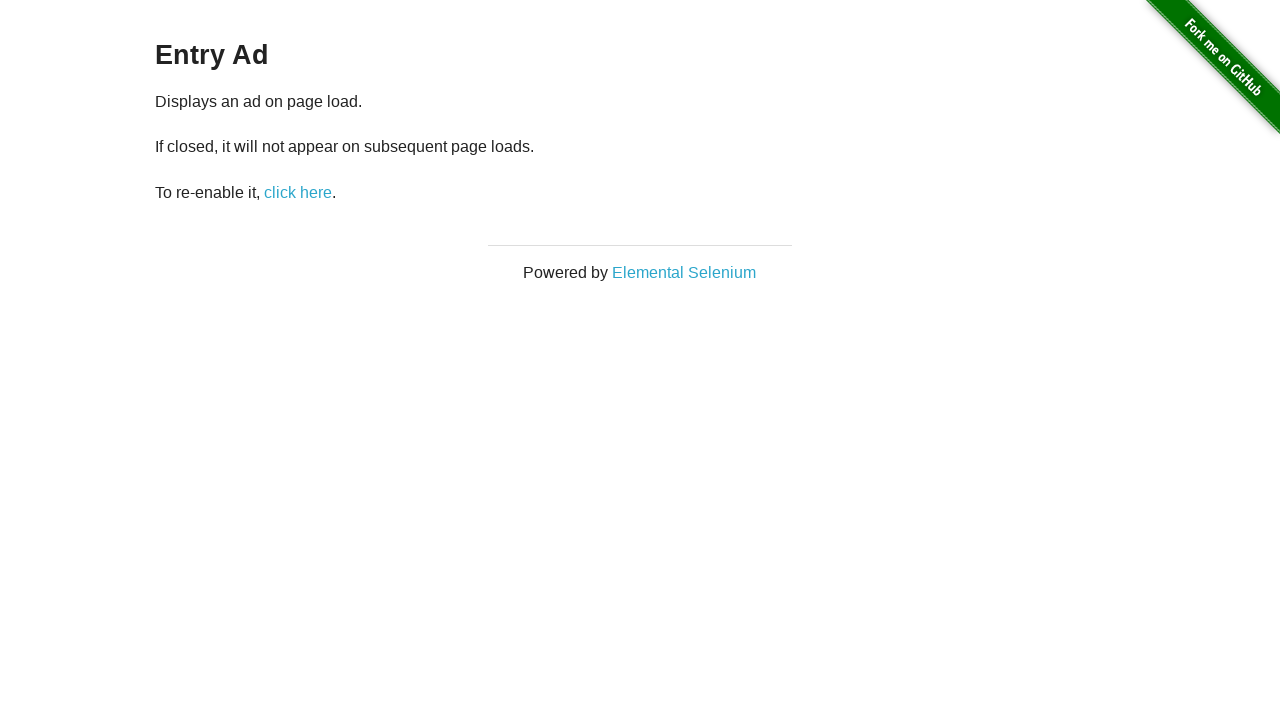

Modal dialog closed and became hidden
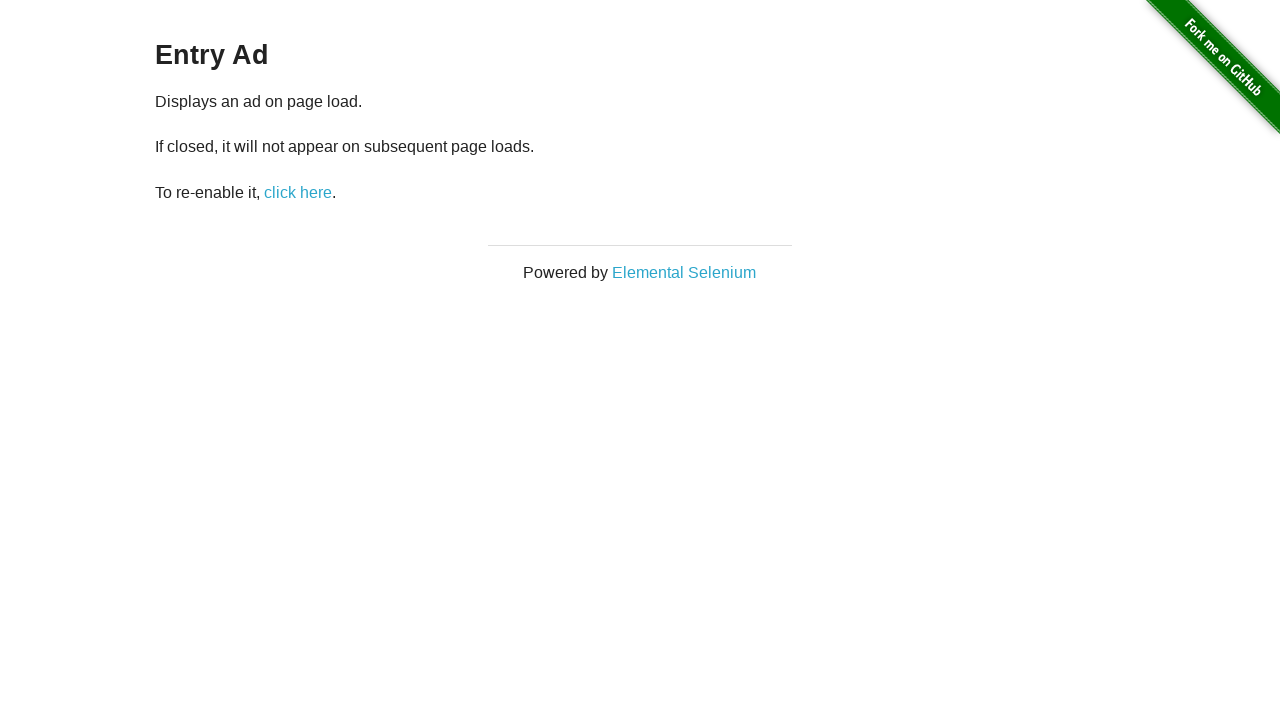

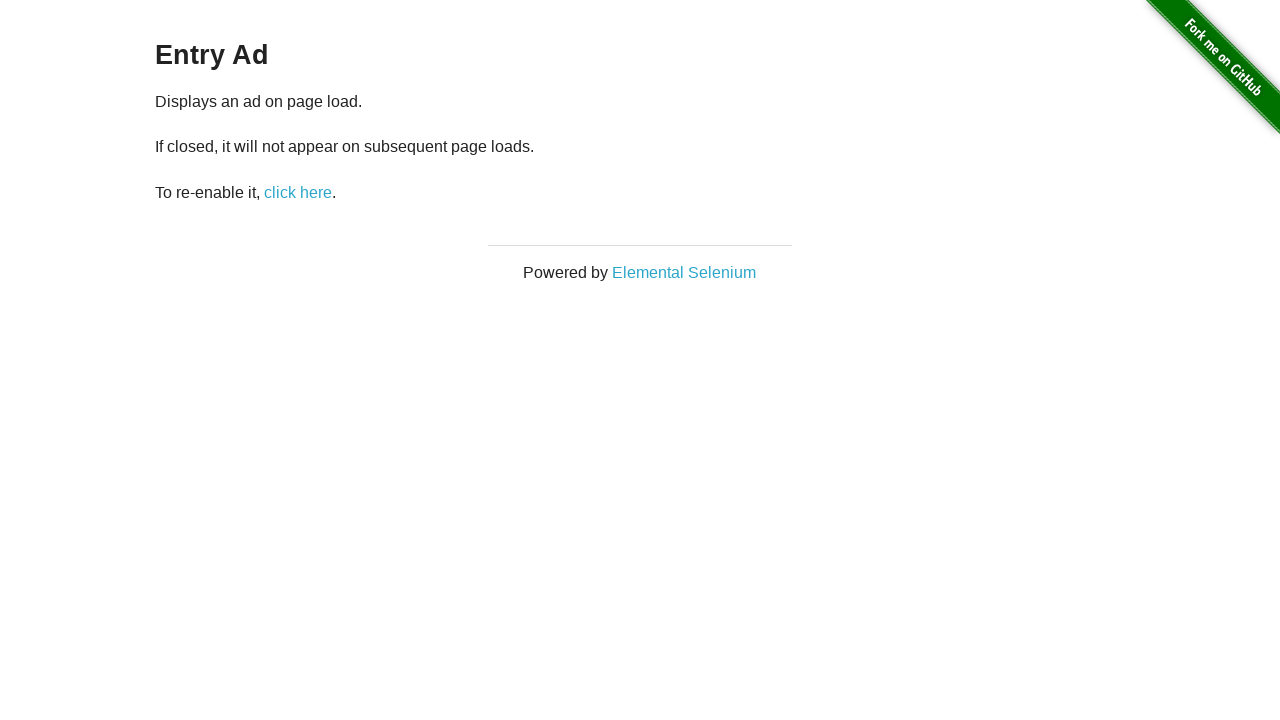